Tests mouse hover functionality by hovering over an element and clicking a "Top" link that appears

Starting URL: https://rahulshettyacademy.com/AutomationPractice/

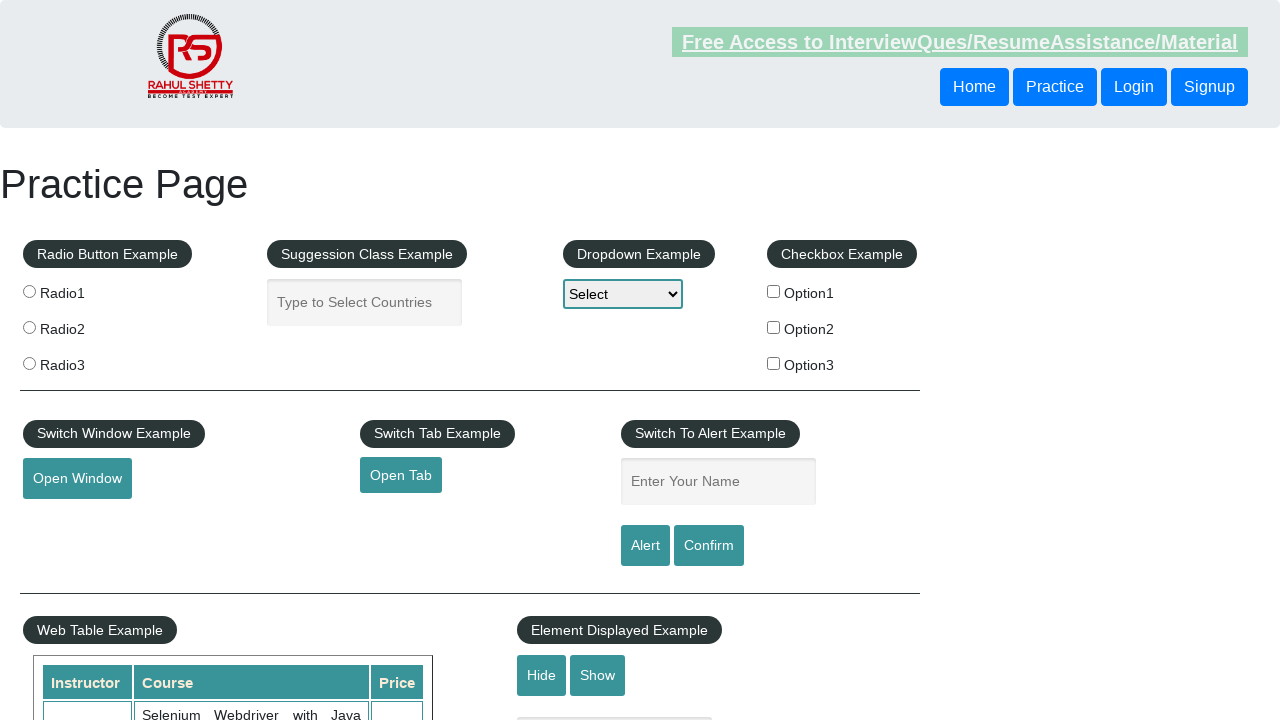

Hovered over the mouse hover element at (83, 361) on #mousehover
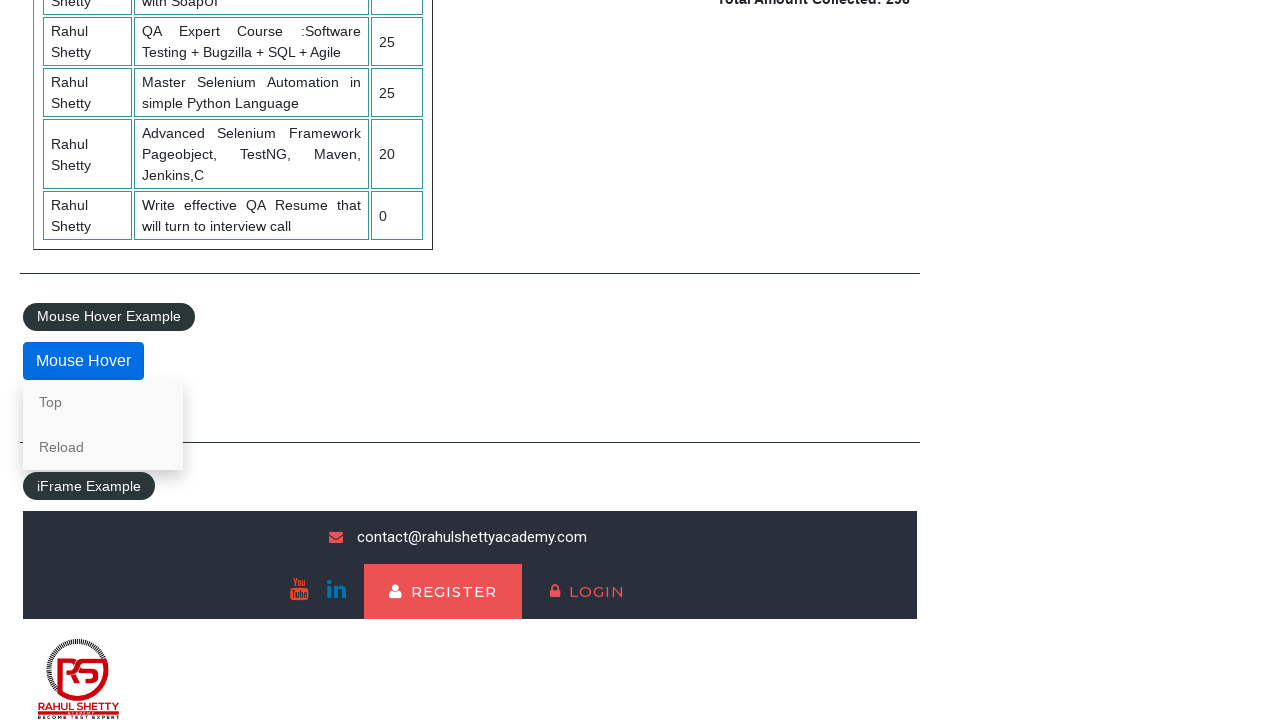

Clicked the 'Top' link that appeared after hover at (103, 402) on internal:role=link[name="Top"i]
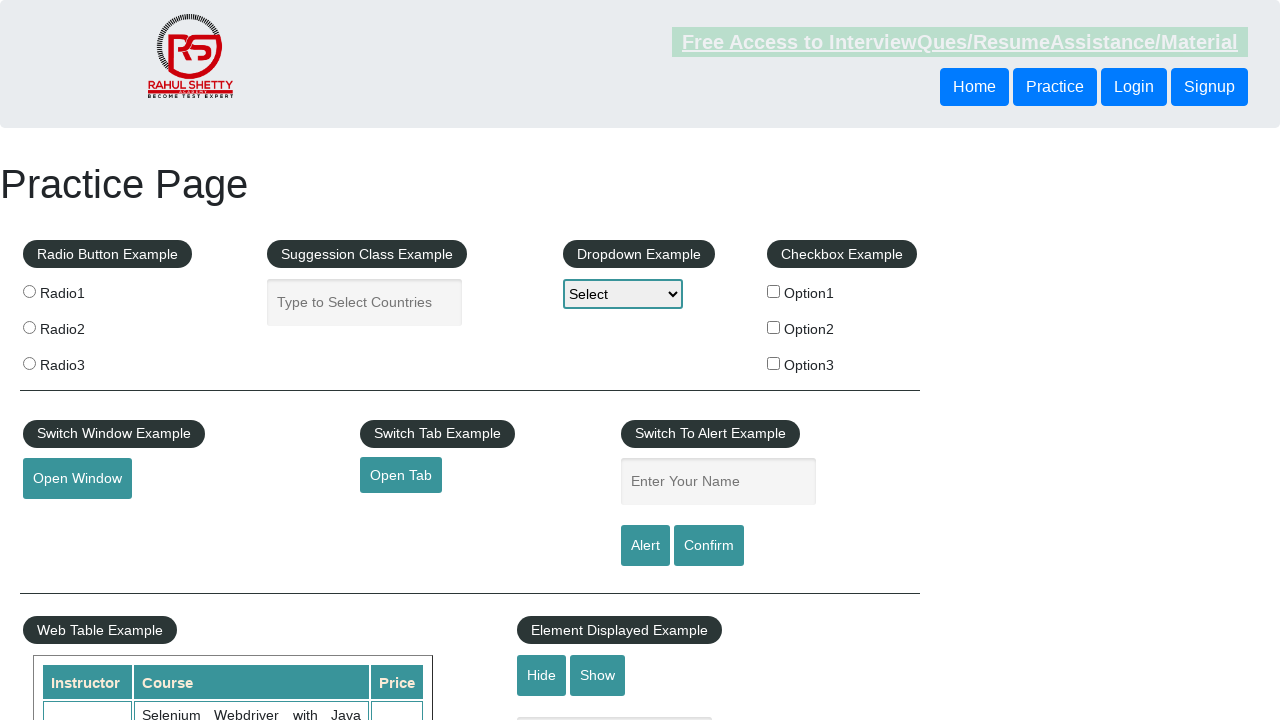

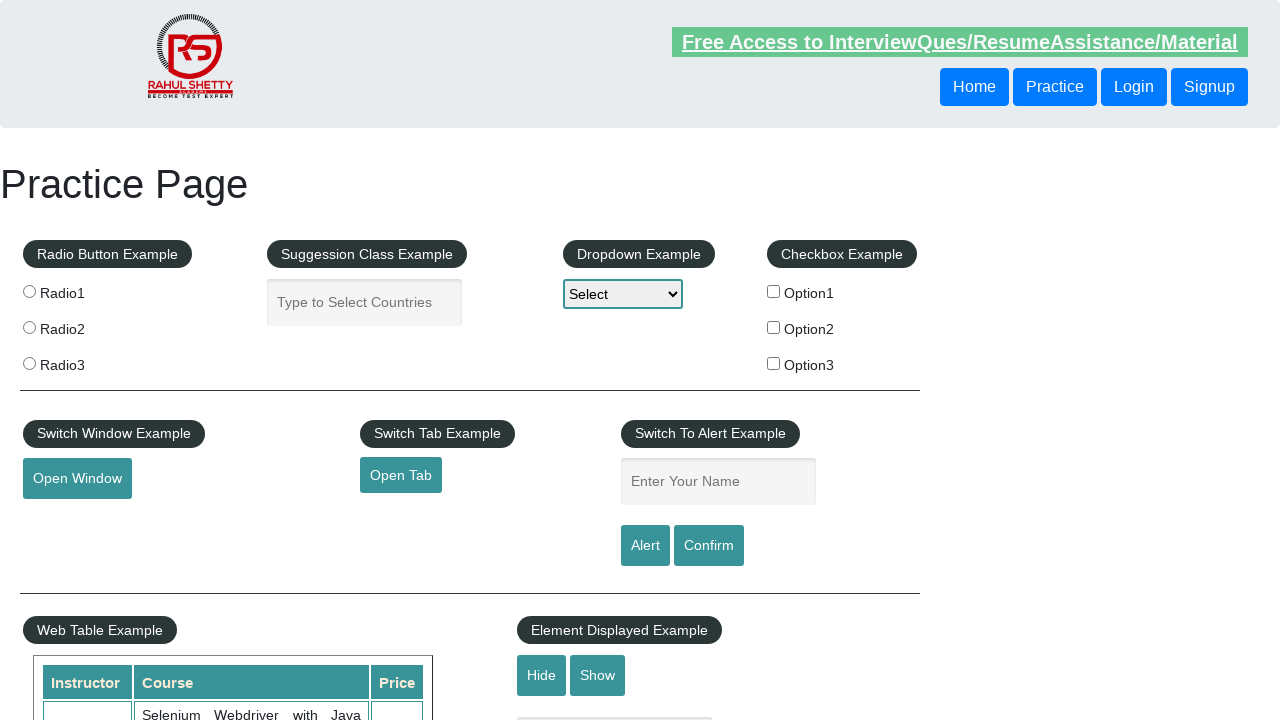